Tests a registration form by filling in first name, last name, email, phone, and address fields, then submitting and verifying successful registration message

Starting URL: https://suninjuly.github.io/registration1.html

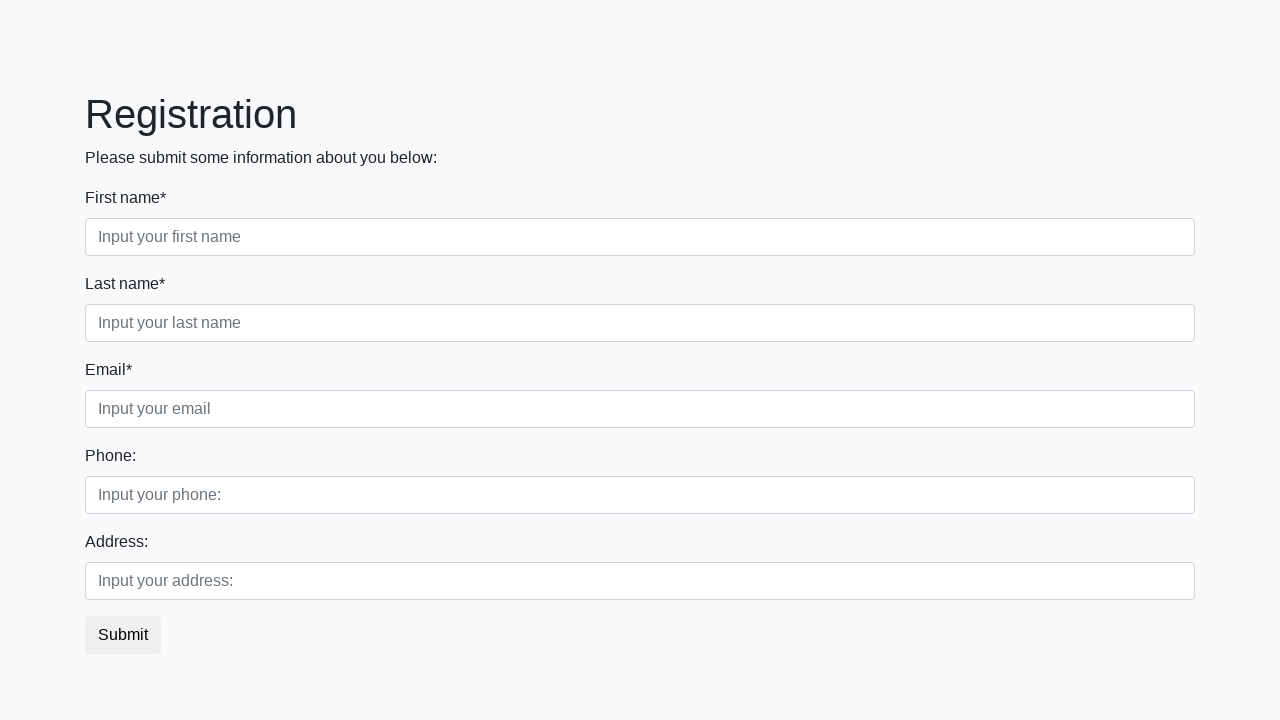

Filled first name field with 'Potter' on body > div > form > div.first_block > div.form-group.first_class > input
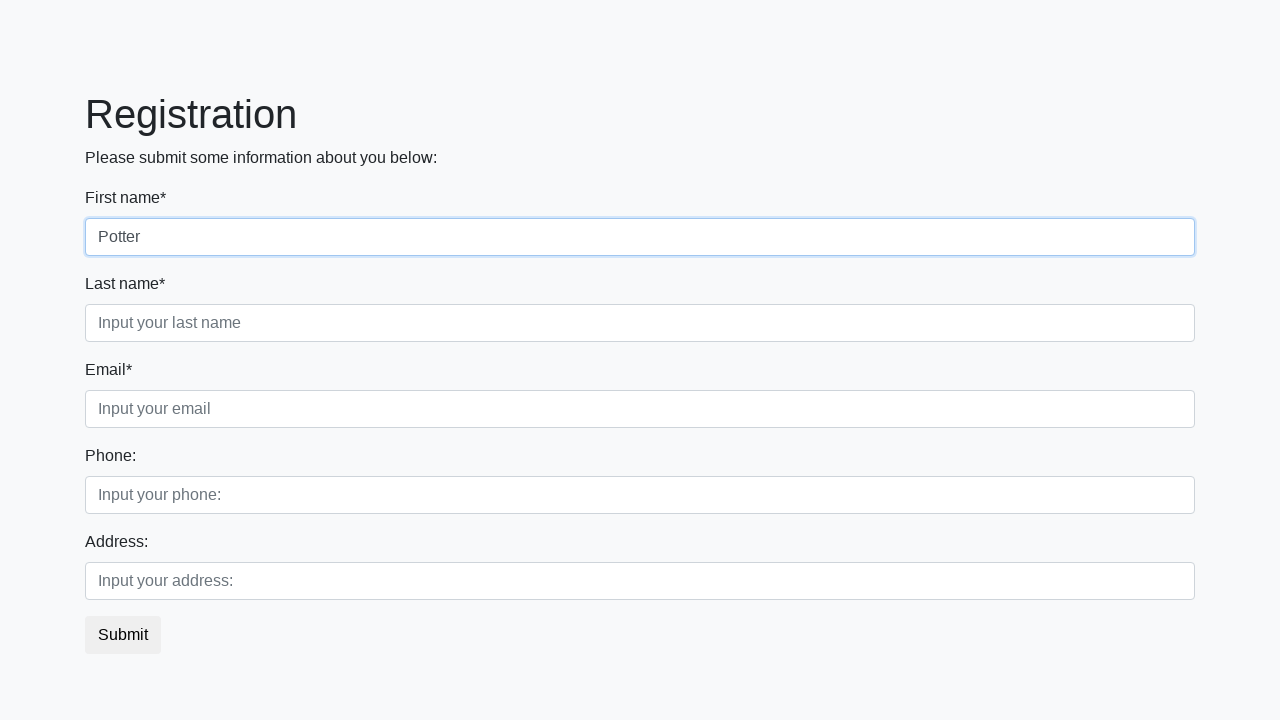

Filled last name field with 'Harry' on body > div > form > div.first_block > div.form-group.second_class > input
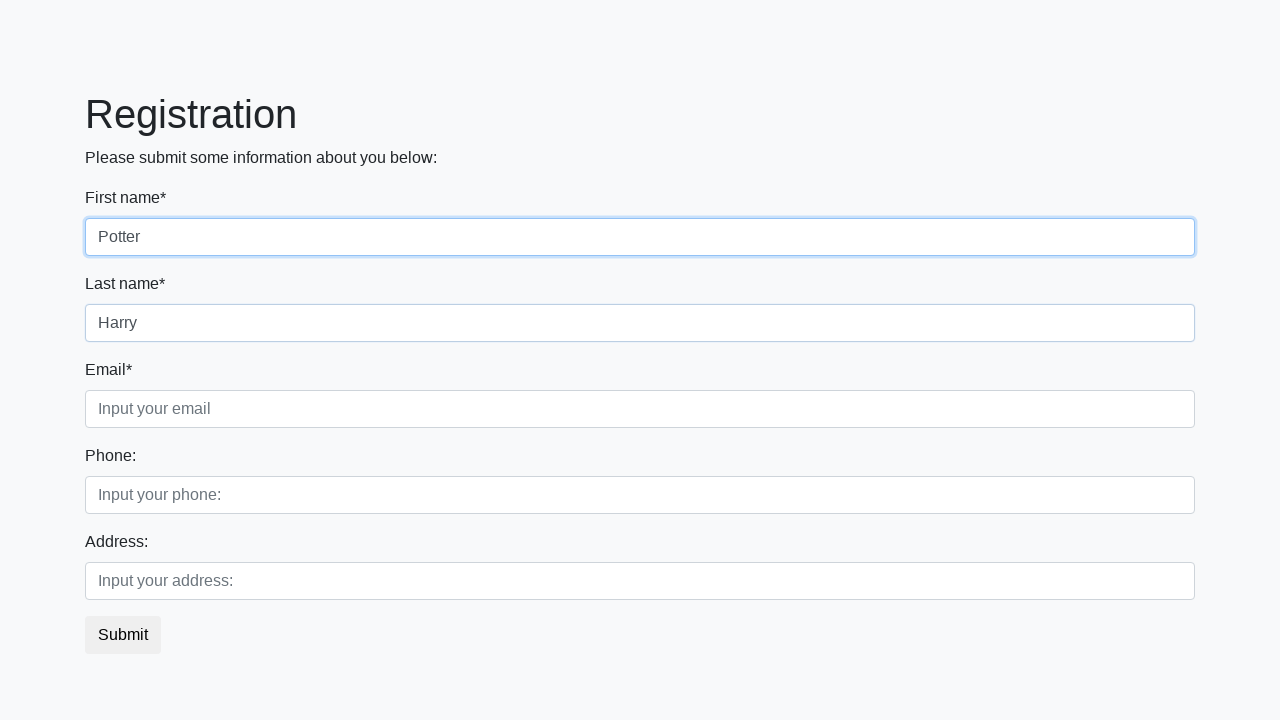

Filled email field with 'harry.potter@mail.ru' on body > div > form > div.first_block > div.form-group.third_class > input
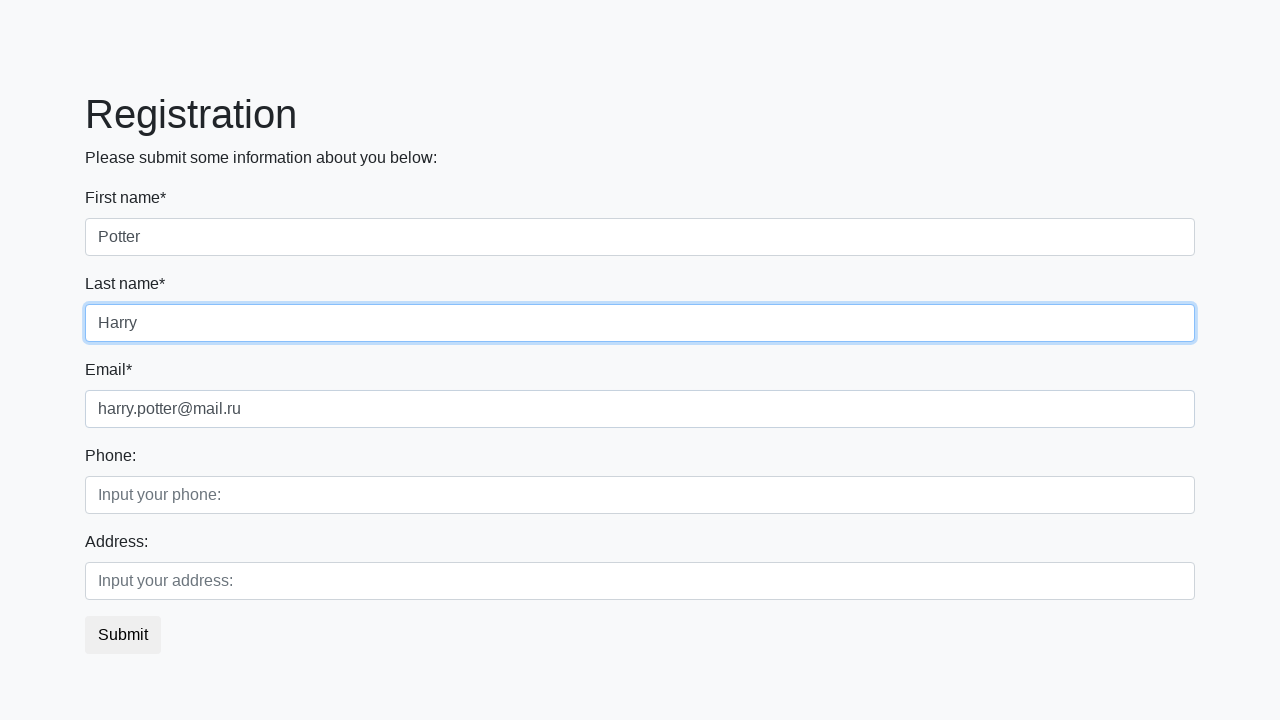

Filled phone field with '+79510959868' on body > div > form > div.second_block > div.form-group.first_class > input
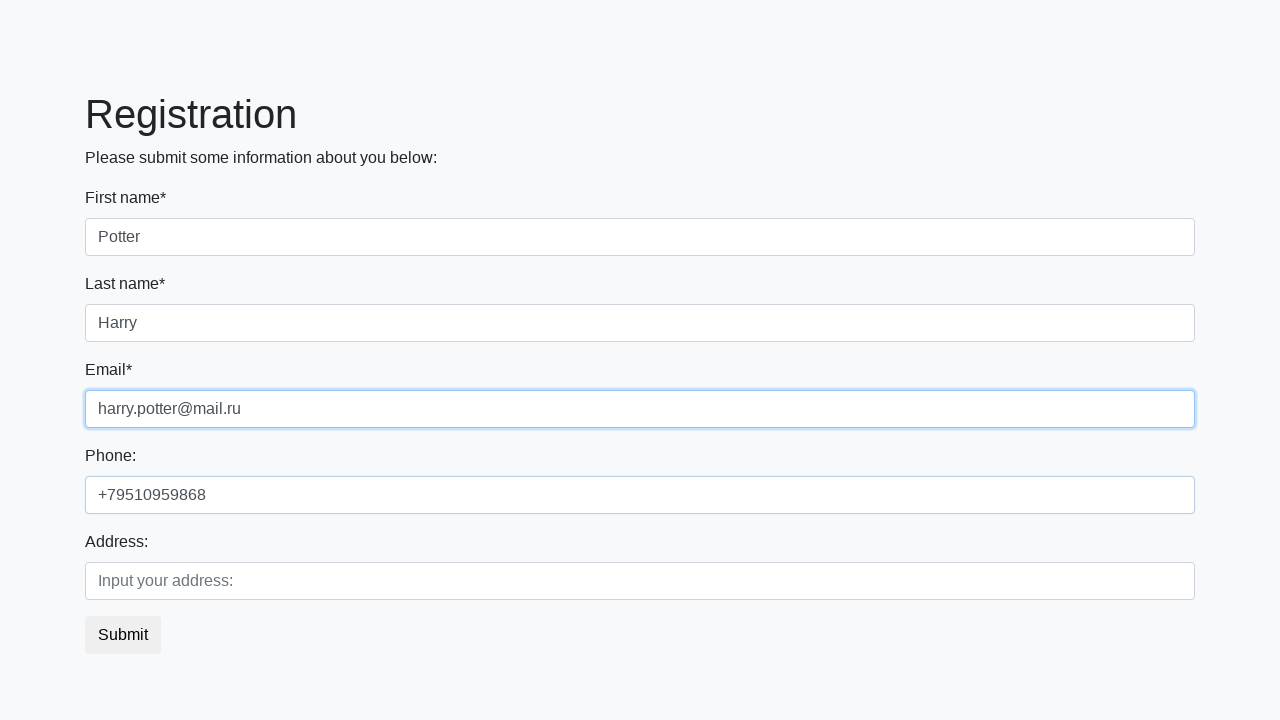

Filled address field with 'London, Jameson str. 21p1' on body > div > form > div.second_block > div.form-group.second_class > input
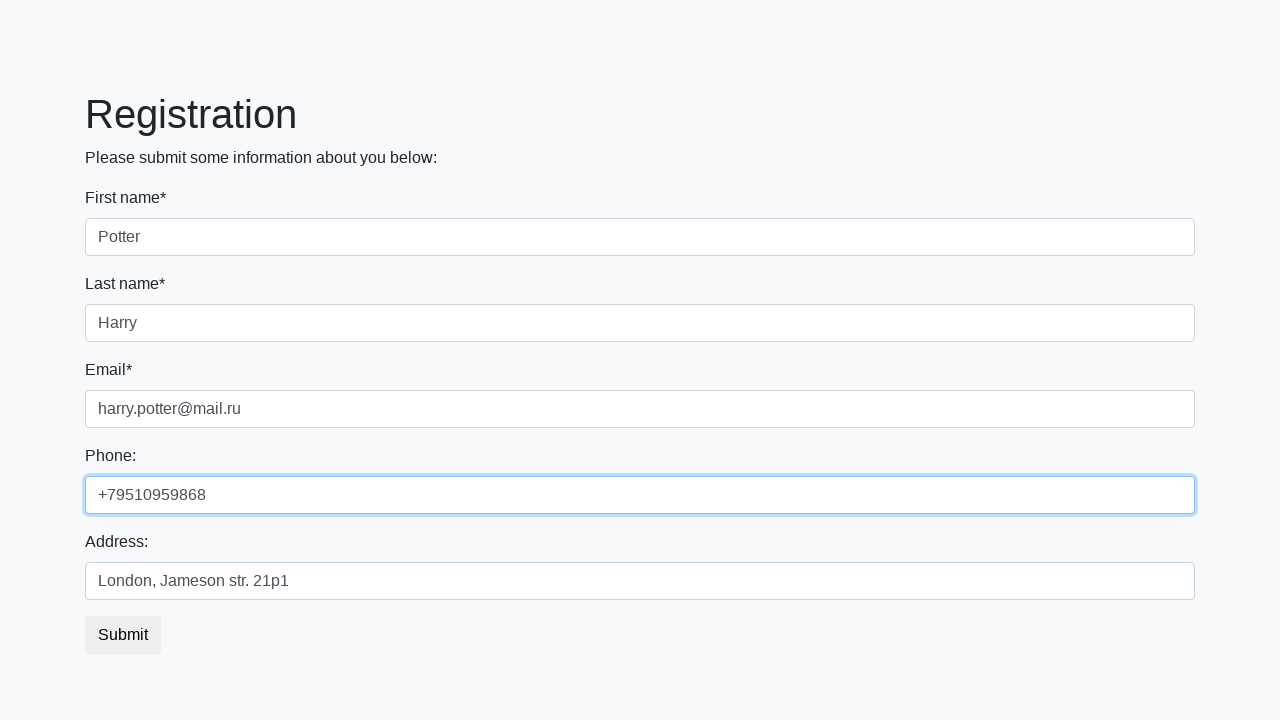

Clicked submit button to register at (123, 635) on body > div > form > button
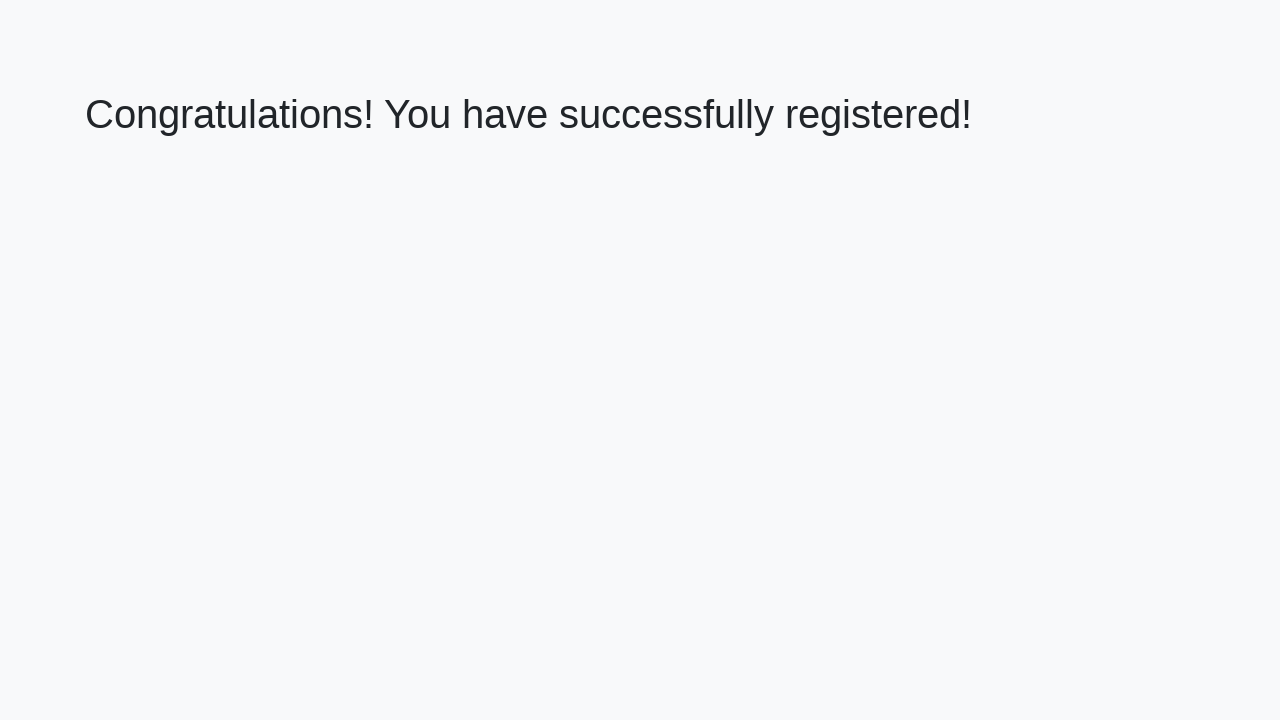

Registration success message appeared
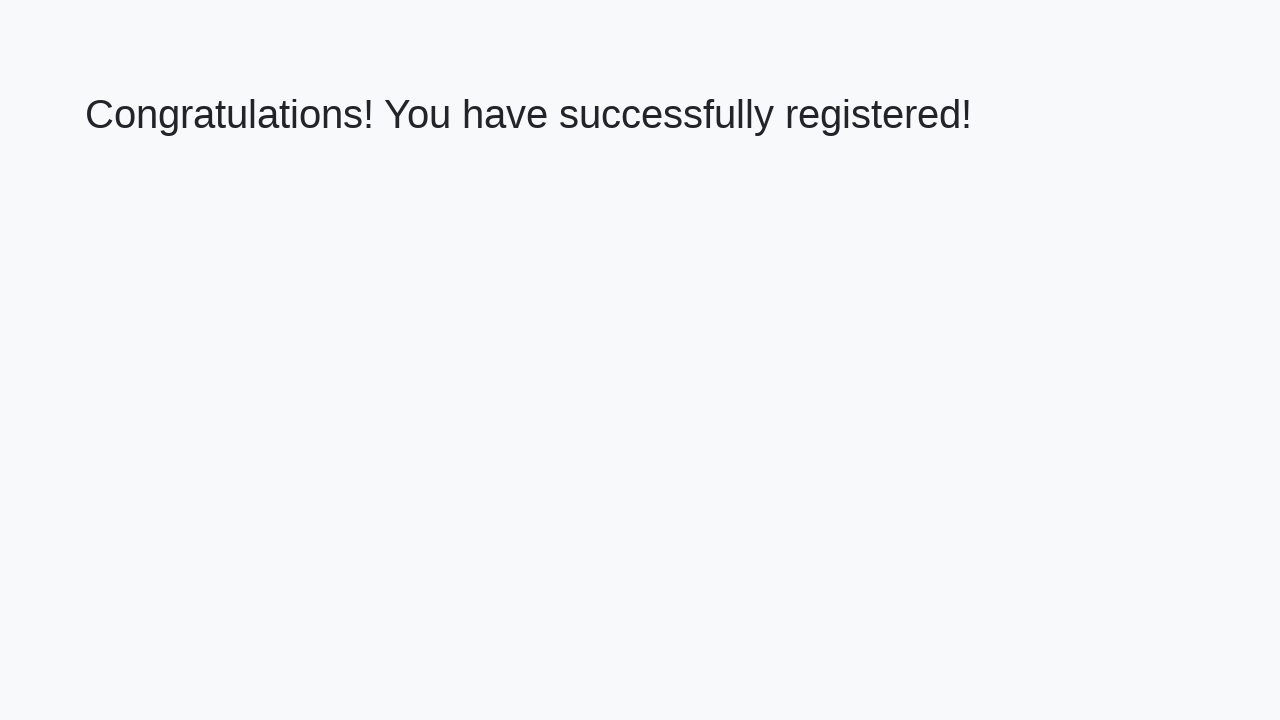

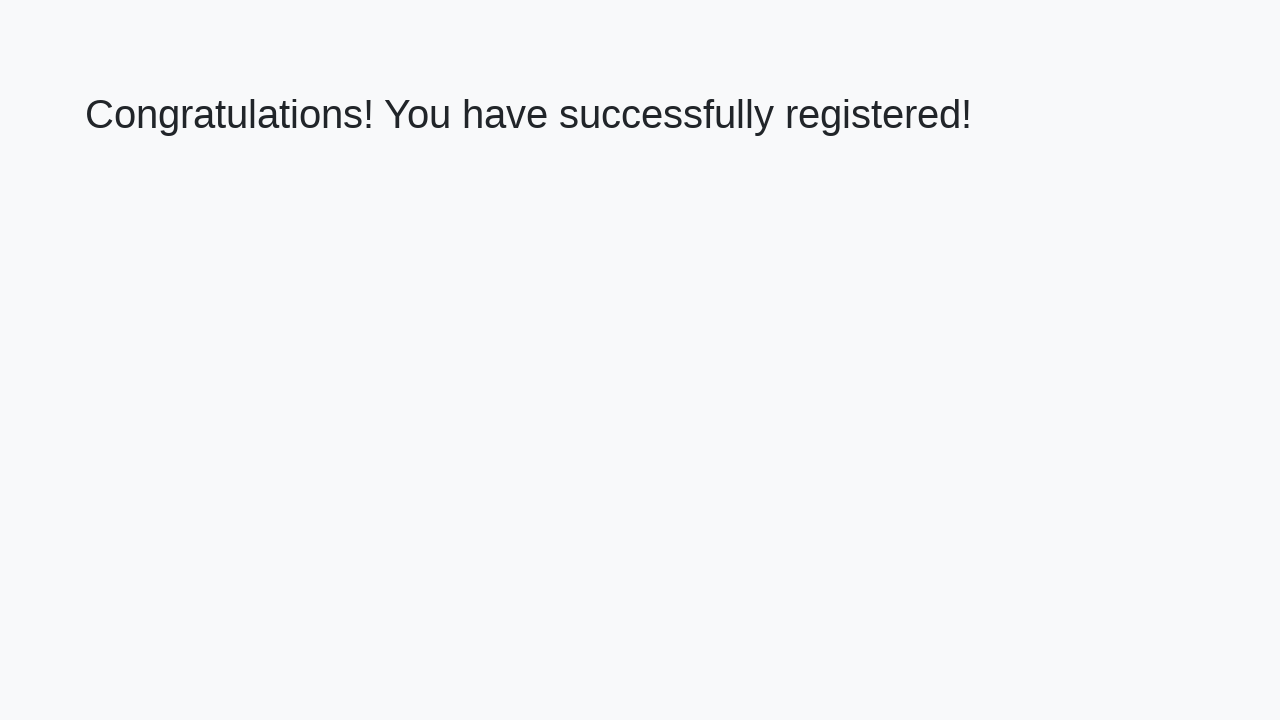